Tests filling out a practice form with personal information including name, email, phone, gender selection, and hobby checkboxes

Starting URL: https://demoqa.com/automation-practice-form

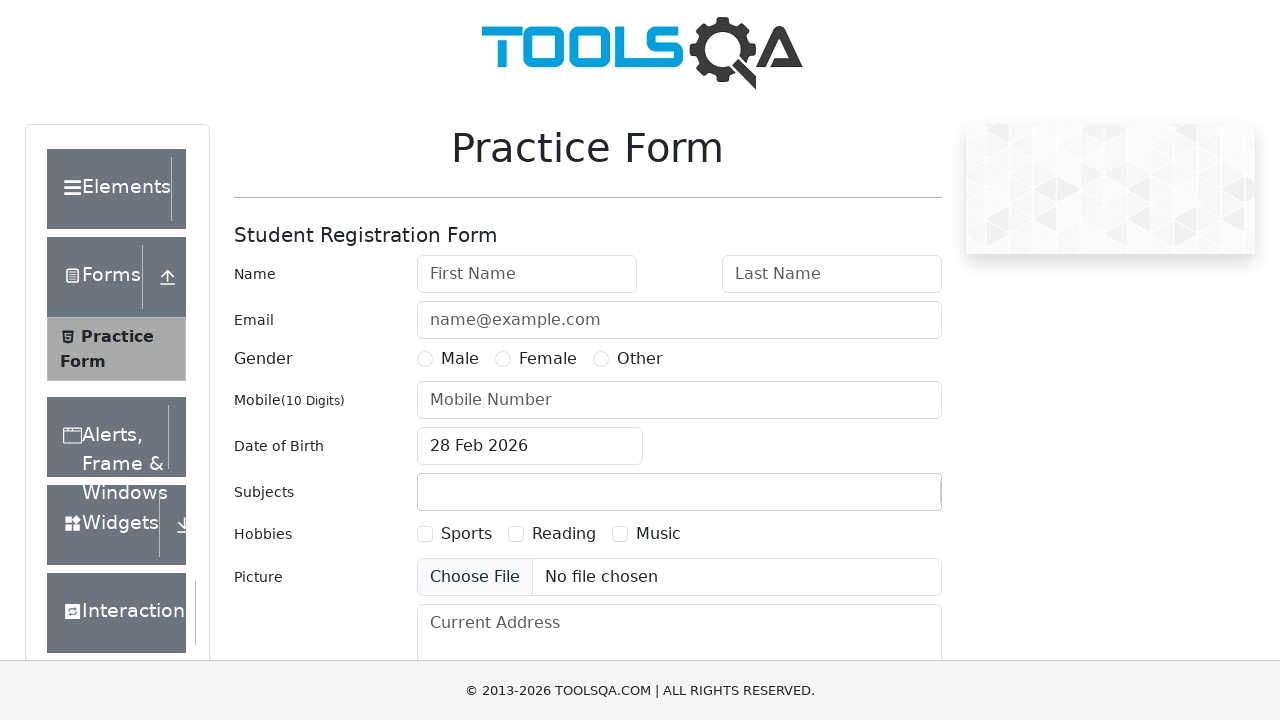

Filled first name field with 'Tatiana' on #firstName
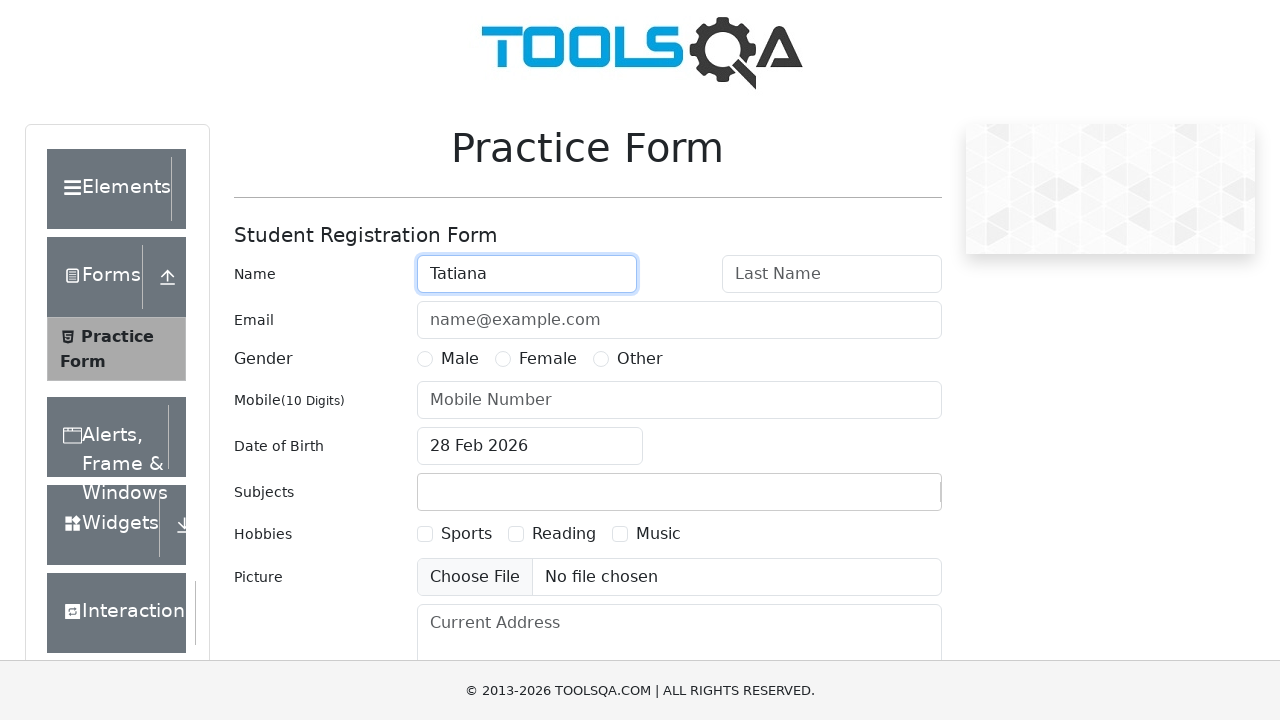

Filled last name field with 'Terentiana' on #lastName
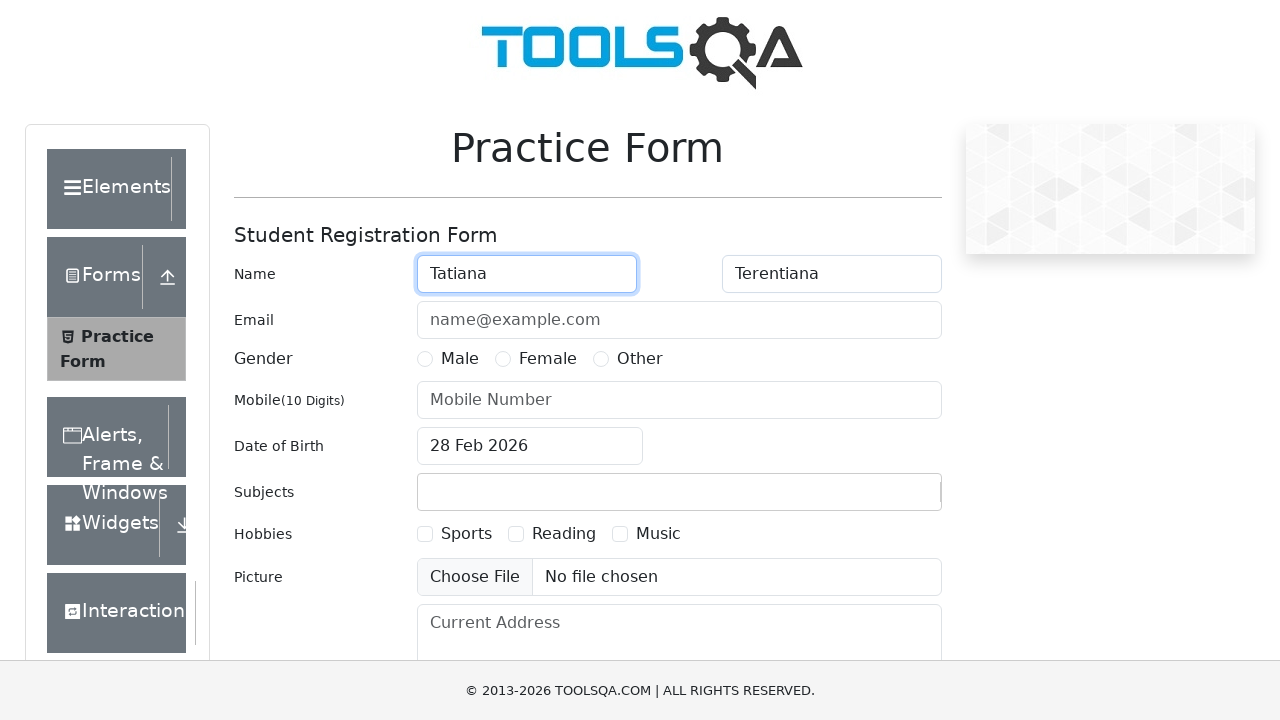

Filled email field with 'tatiana@terentiana.com' on #userEmail
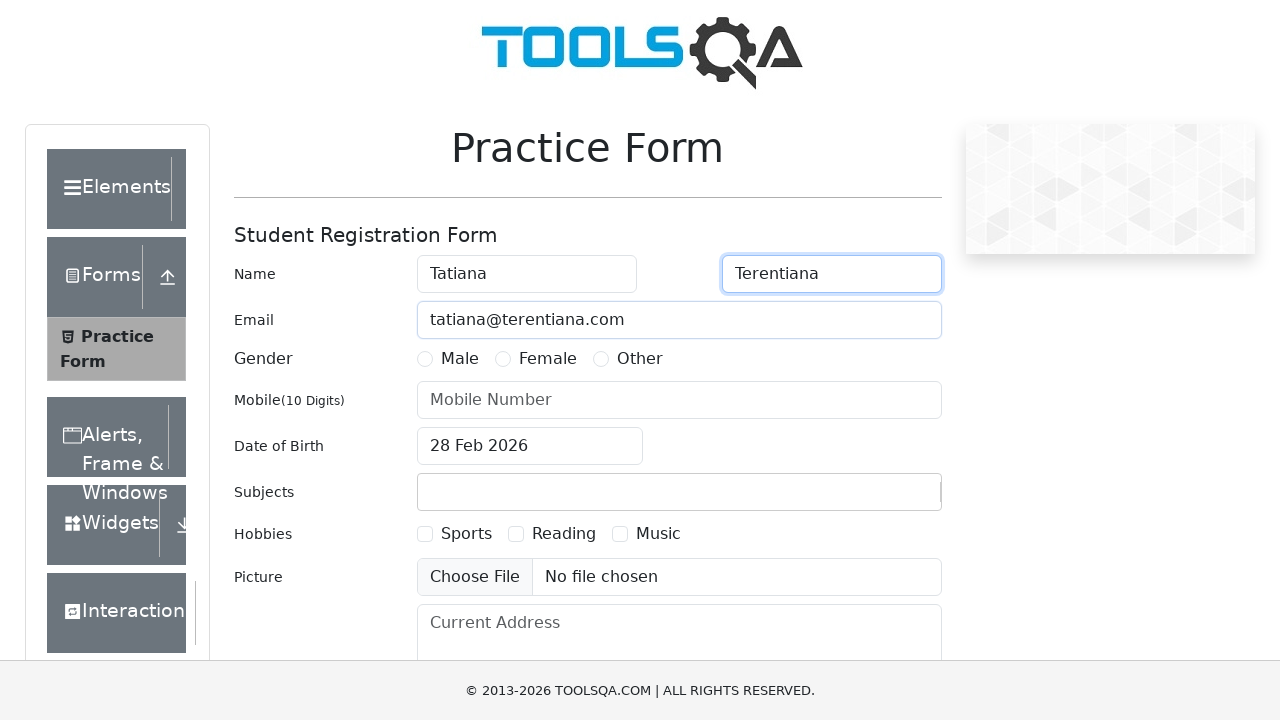

Selected 'Male' gender option at (126, 424) on text=Male
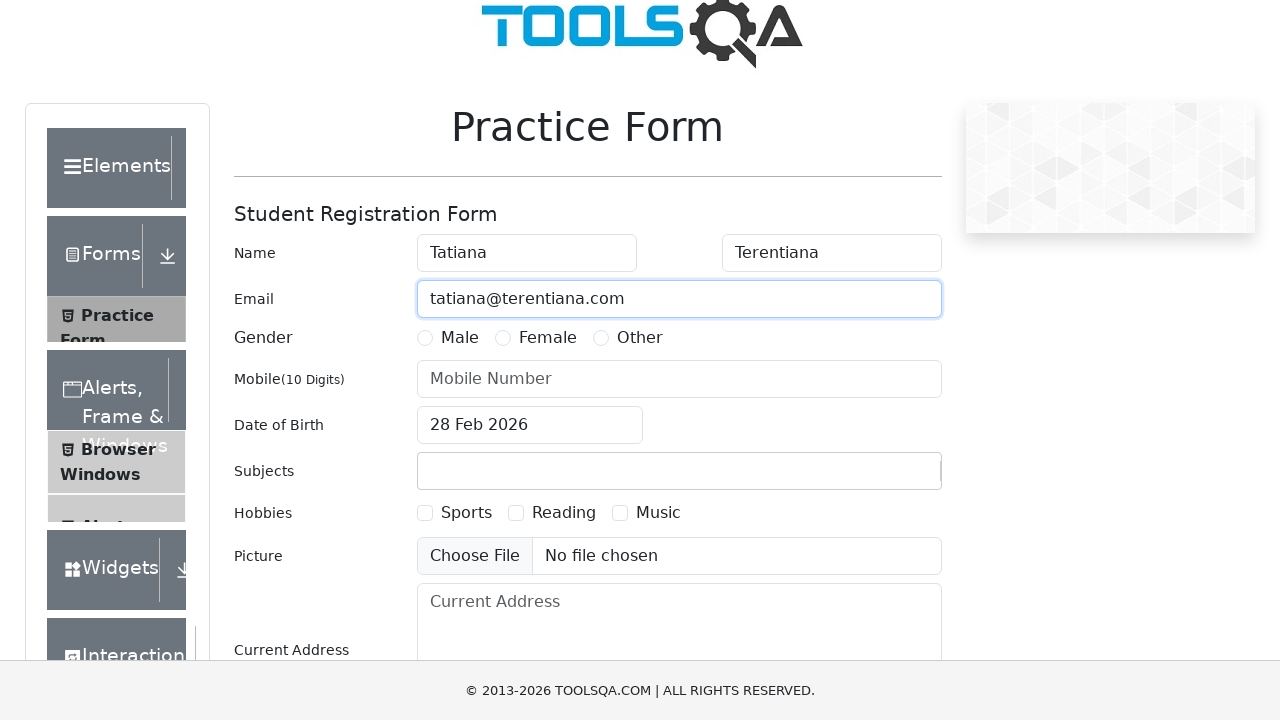

Filled phone number field with '89771796663' on #userNumber
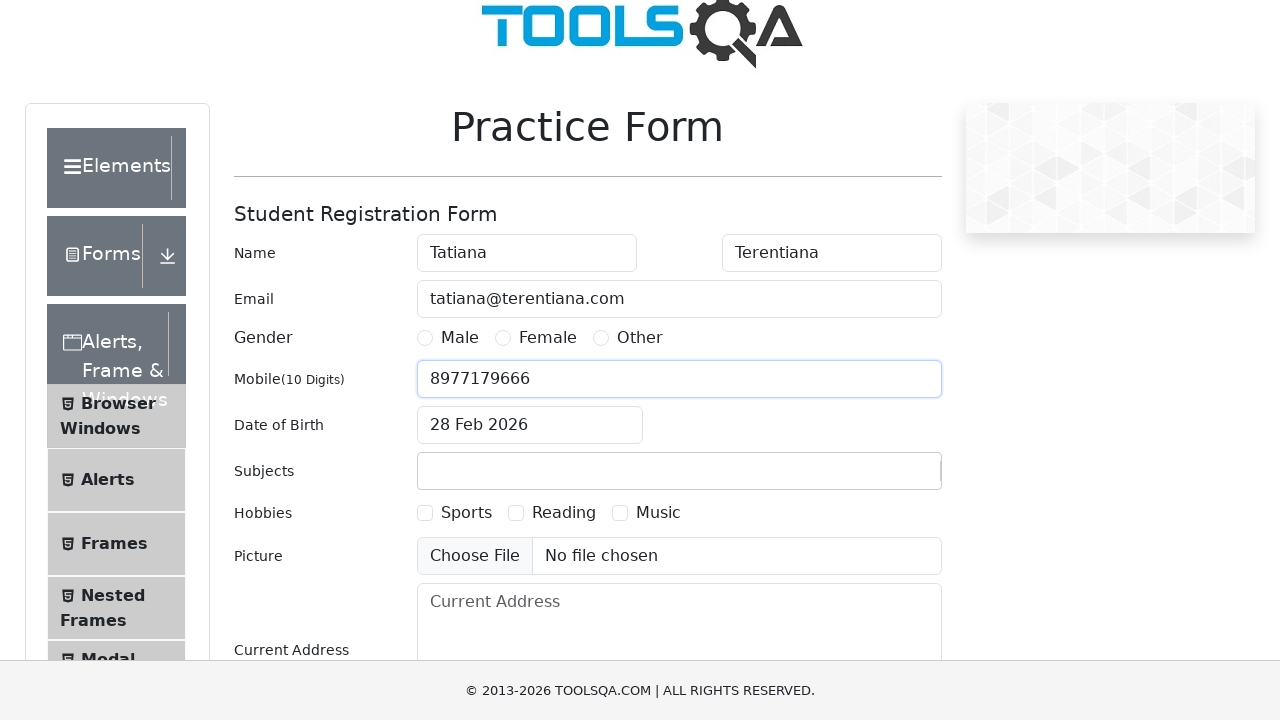

Filled subjects field with 'Arts' on .subjects-auto-complete__value-container input
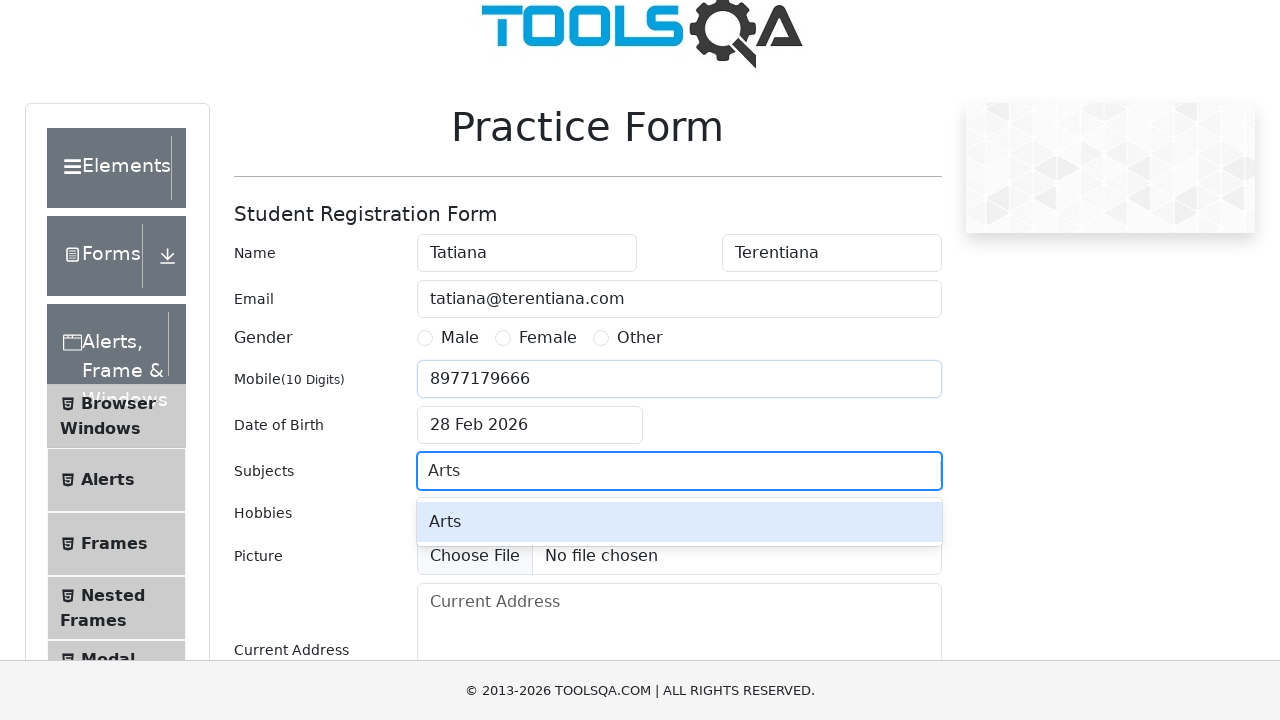

Pressed Enter to confirm subject selection
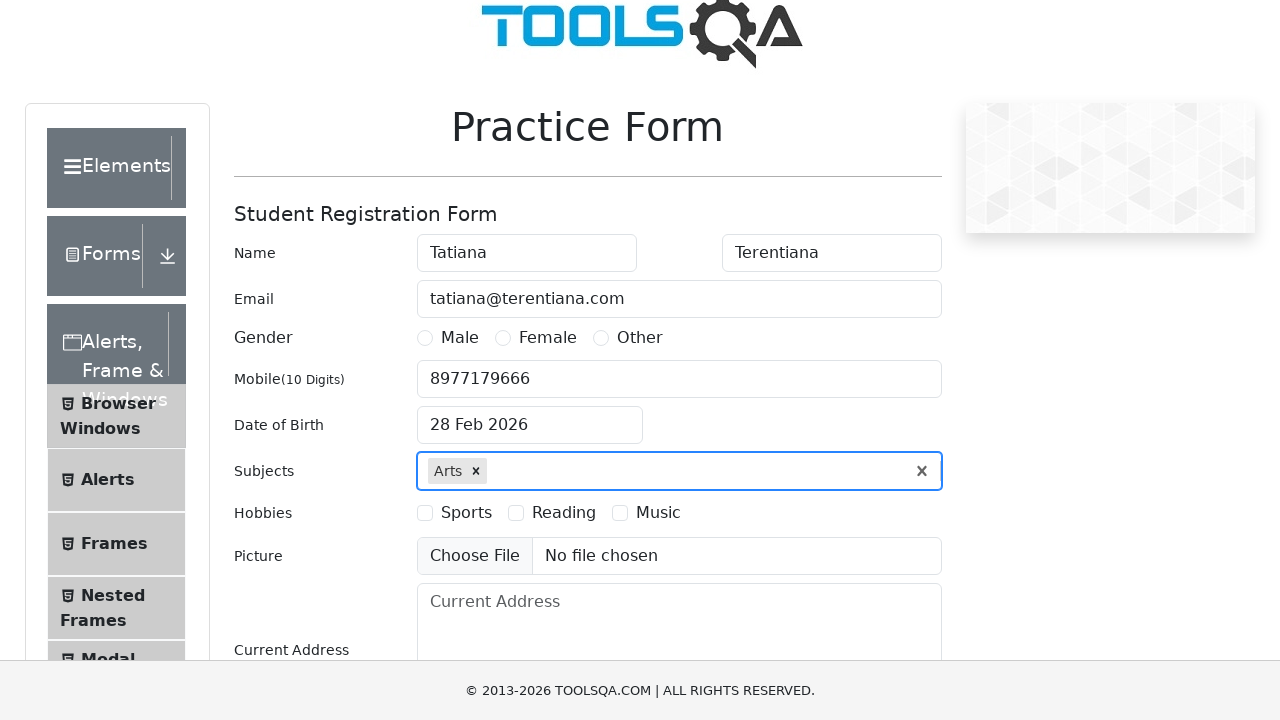

Selected 'Sports' hobby checkbox at (466, 512) on text=Sports
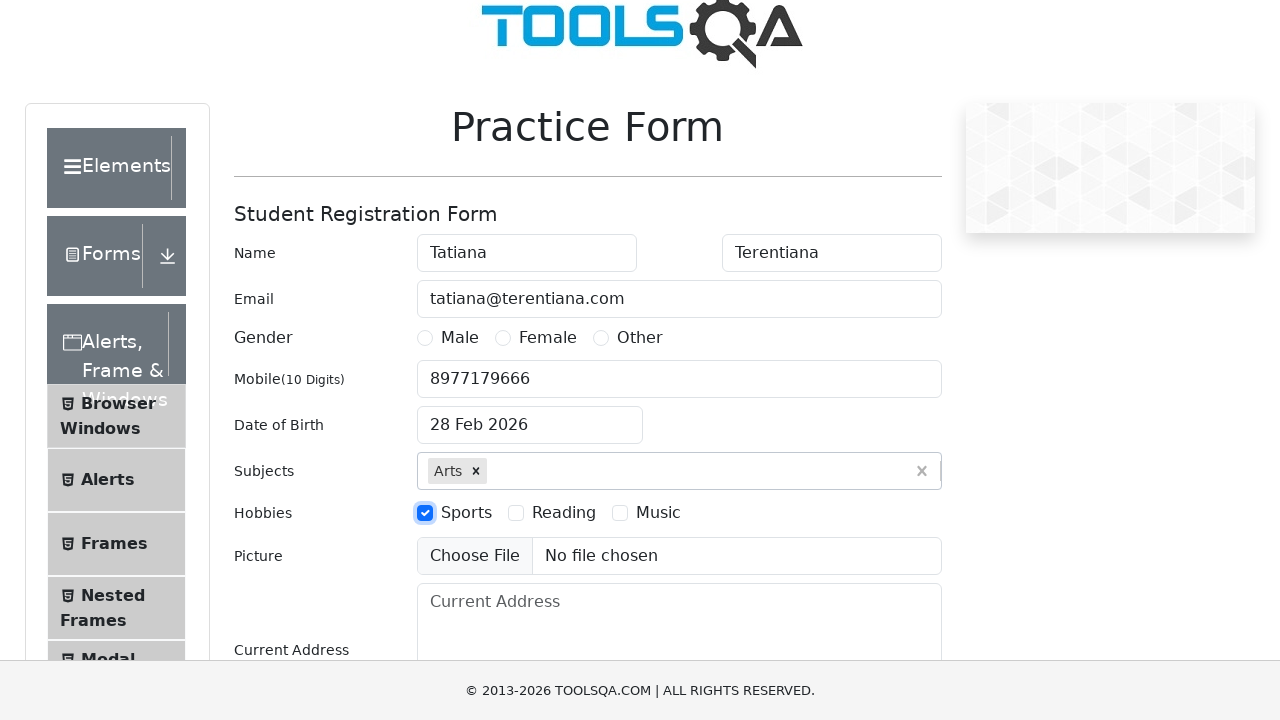

Selected 'Music' hobby checkbox at (658, 512) on text=Music
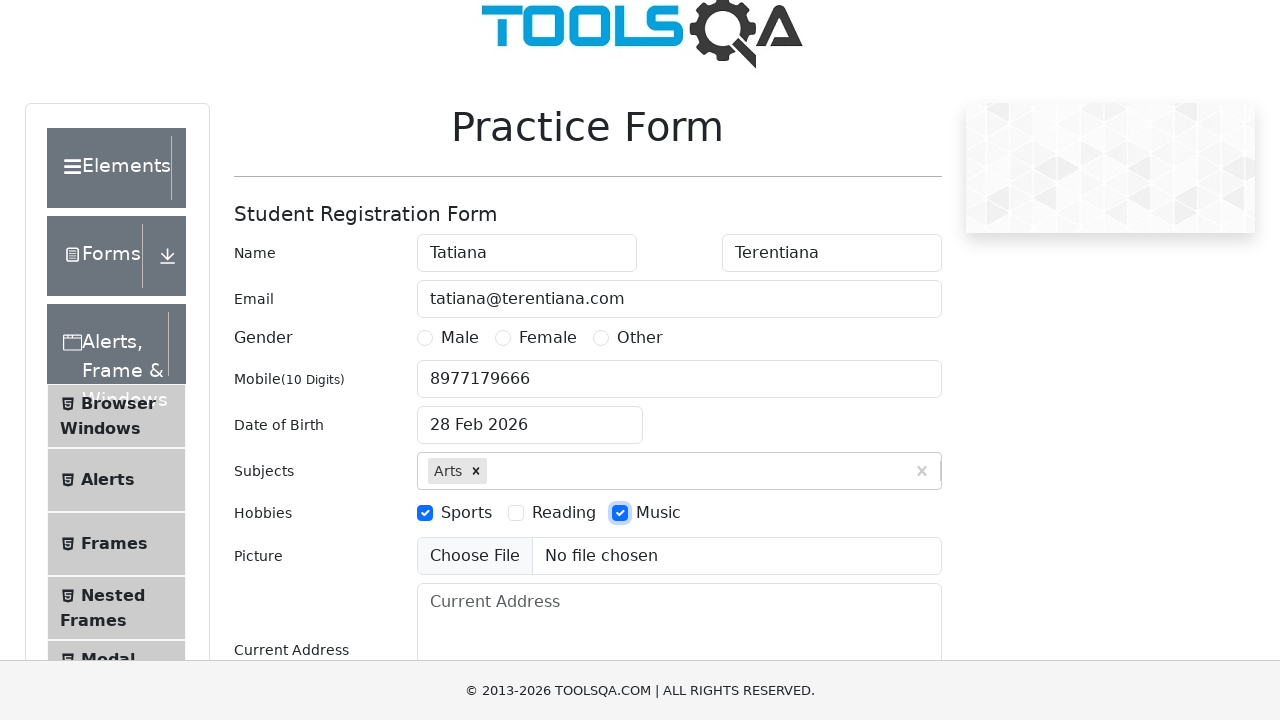

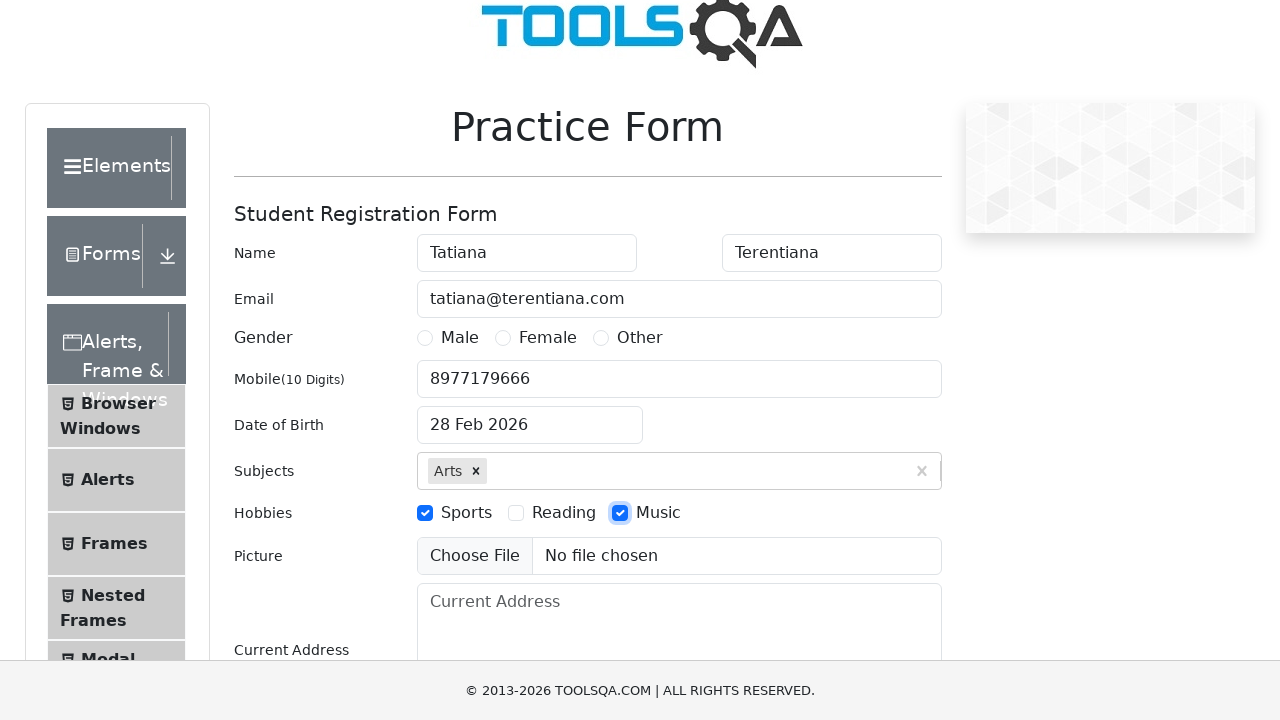